Tests registration form validation with an invalid email address format and verifies that email validation error messages are displayed.

Starting URL: https://alada.vn/tai-khoan/dang-ky.html

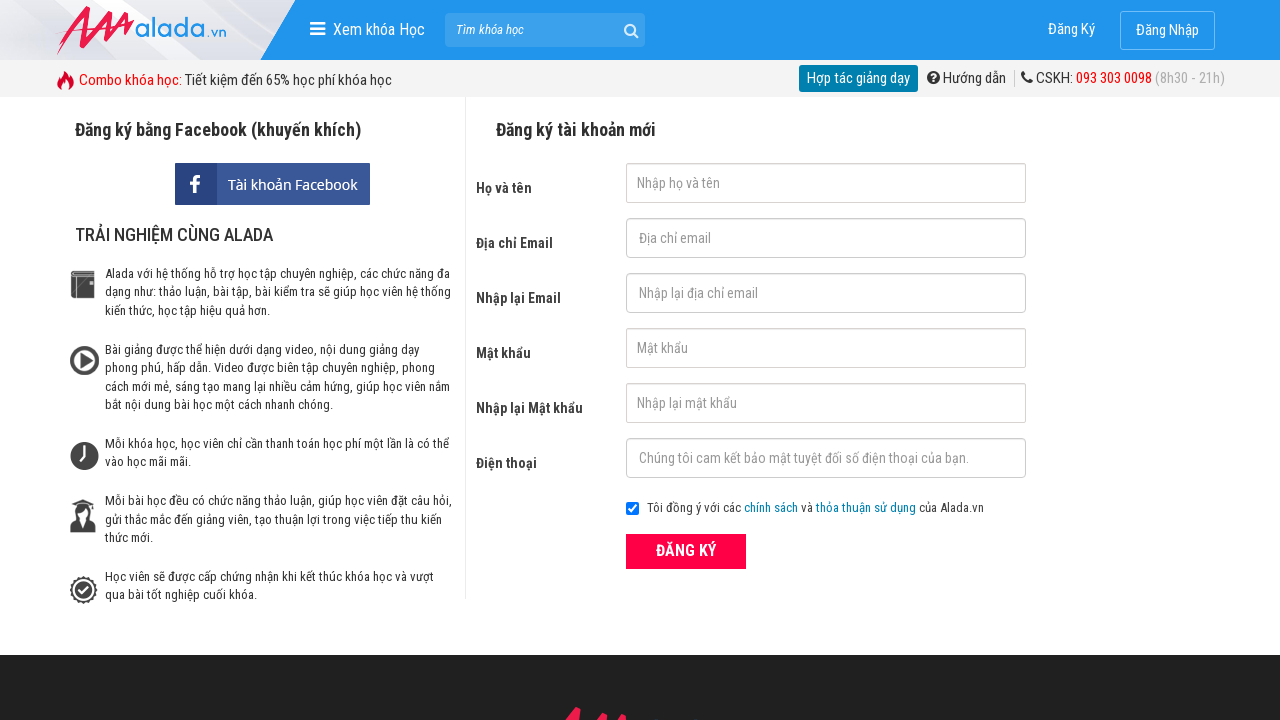

Filled first name field with 'Jame Chapter' on #txtFirstname
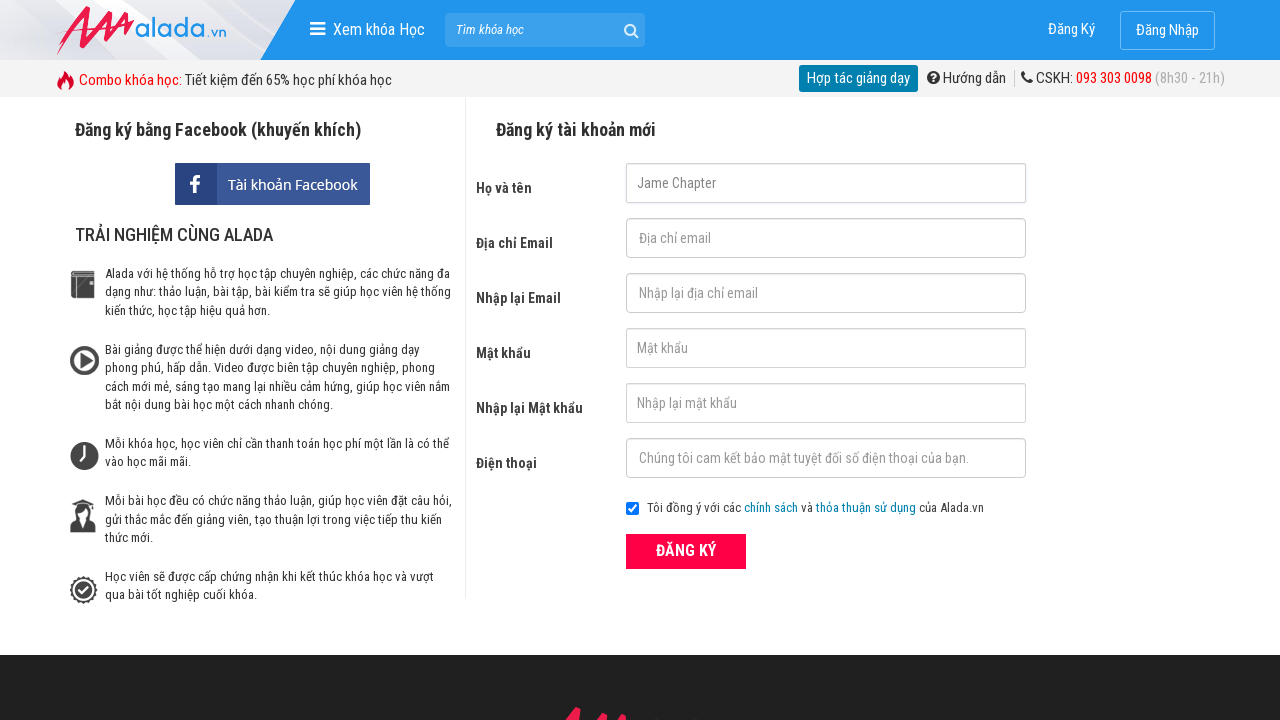

Filled email field with invalid email 'Jame#123' on #txtEmail
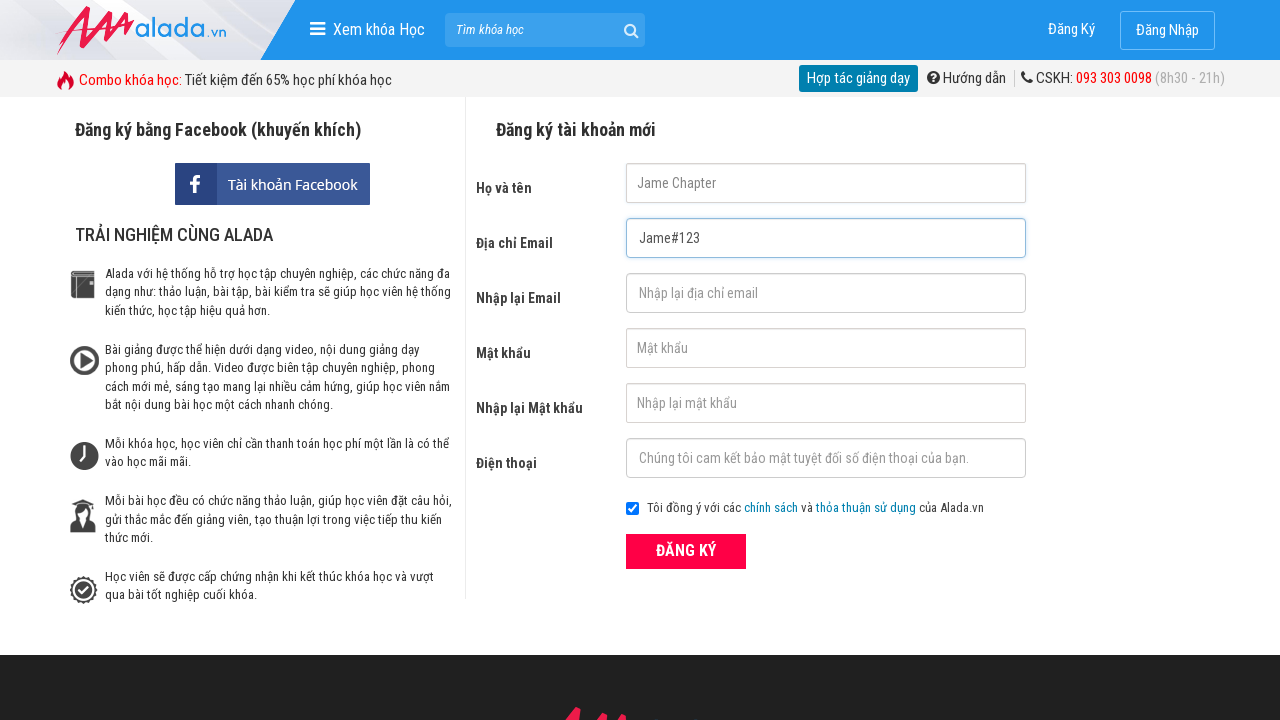

Filled confirm email field with 'Jame#123' on #txtCEmail
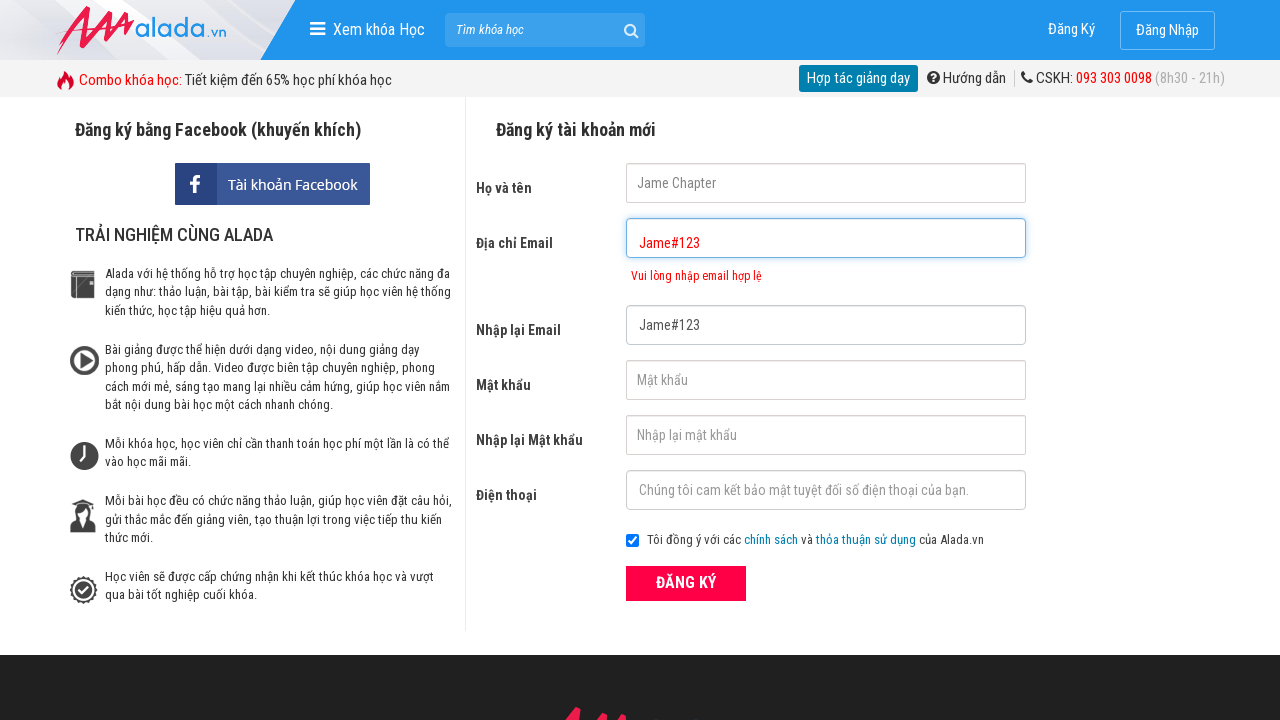

Filled password field with 'abc123' on #txtPassword
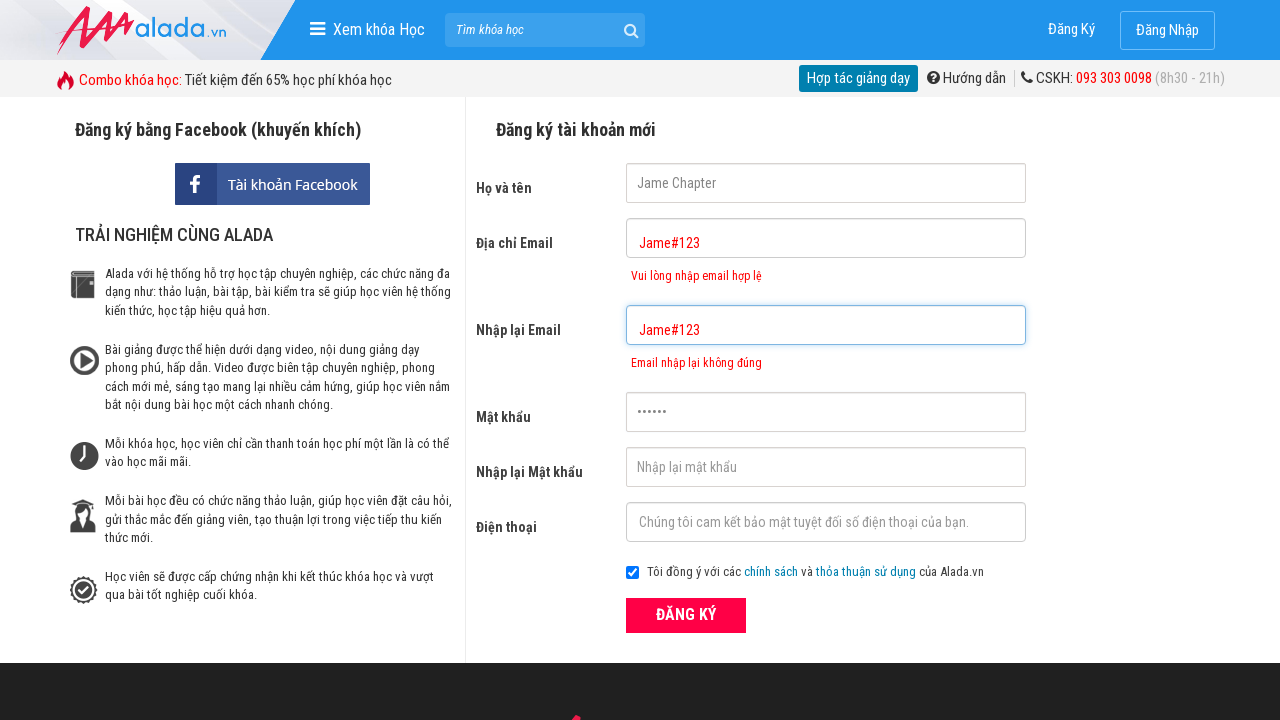

Filled confirm password field with 'abc123' on #txtCPassword
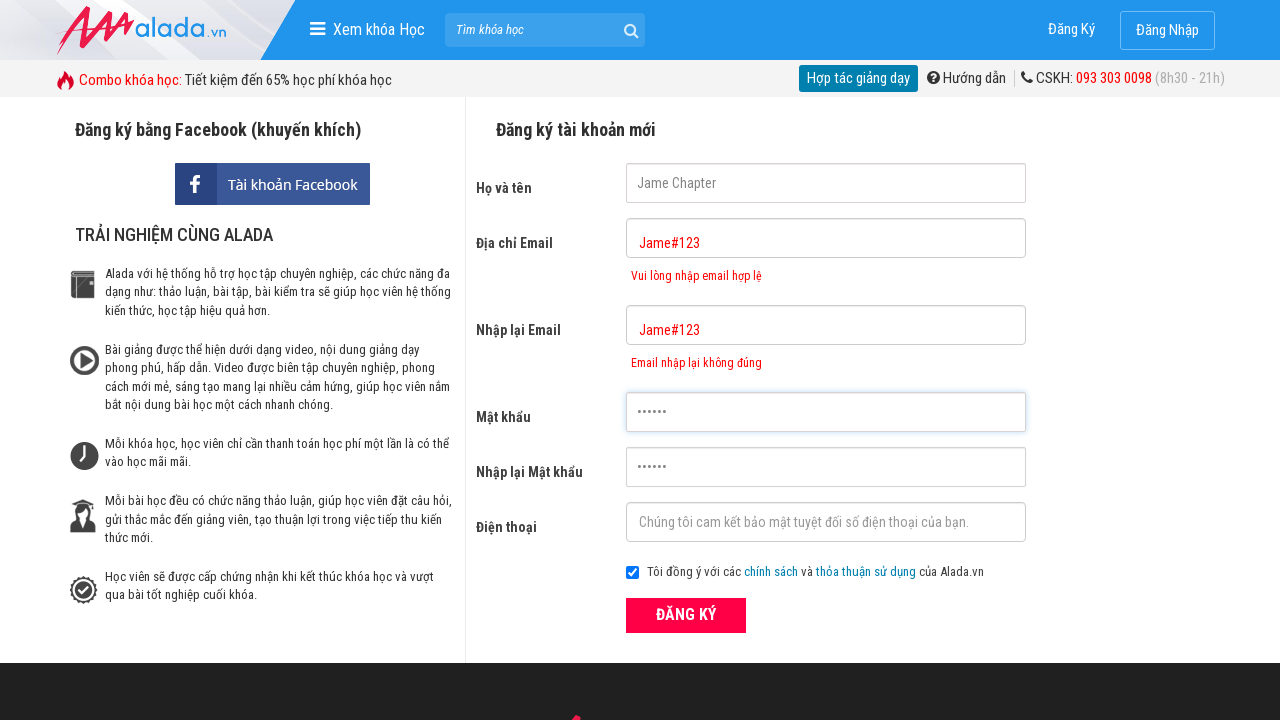

Filled phone field with '0987444456' on #txtPhone
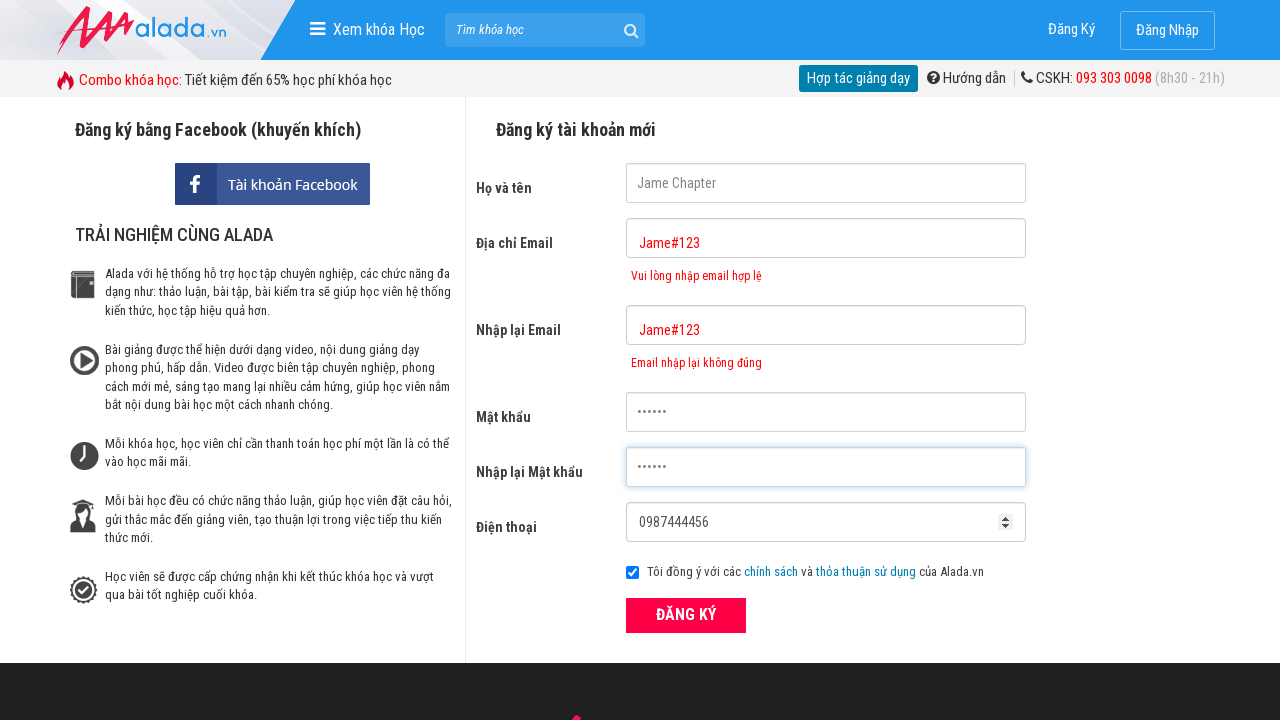

Clicked ĐĂNG KÝ (register) button to submit form at (686, 615) on xpath=//button[text()='ĐĂNG KÝ' and @type='submit']
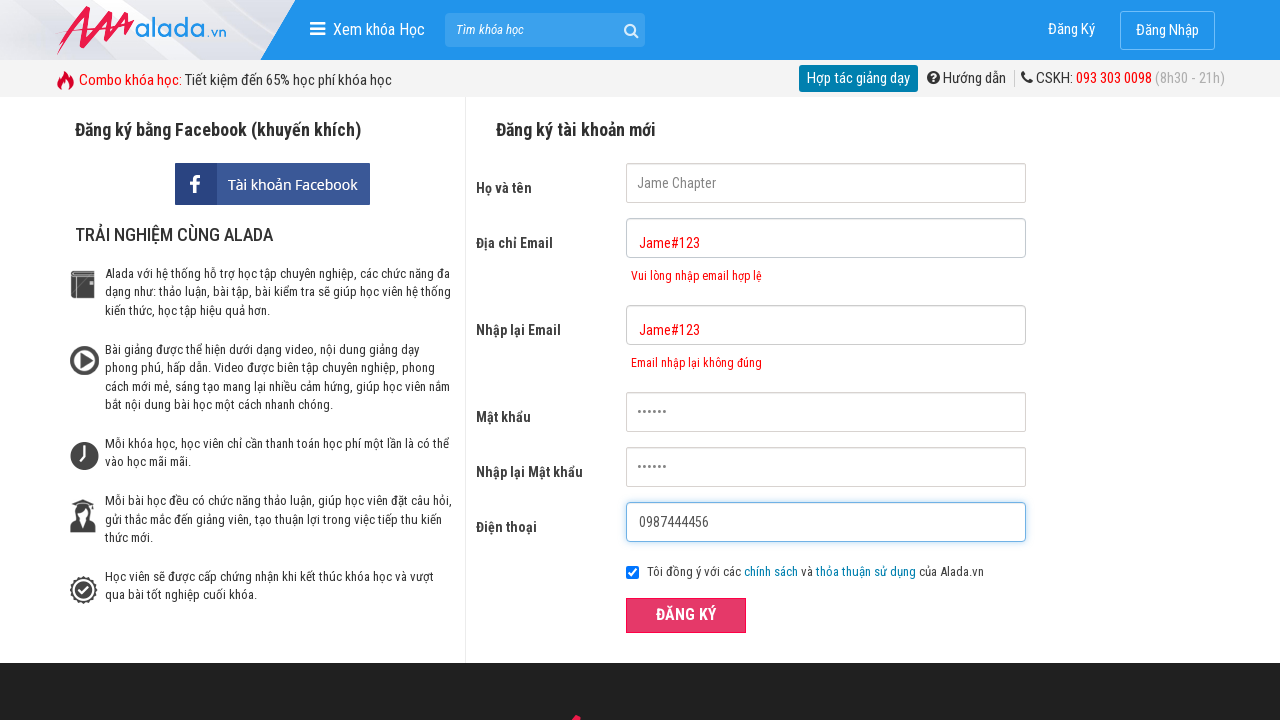

Email validation error message appeared
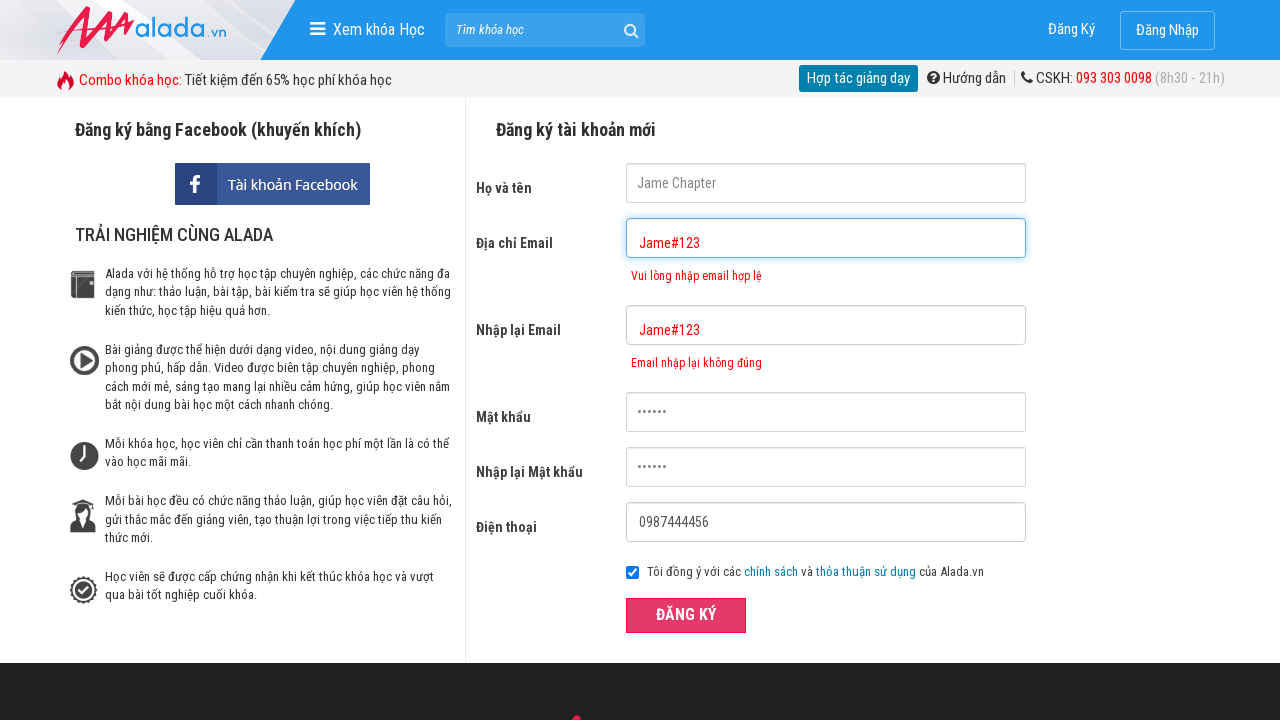

Confirm email validation error message appeared
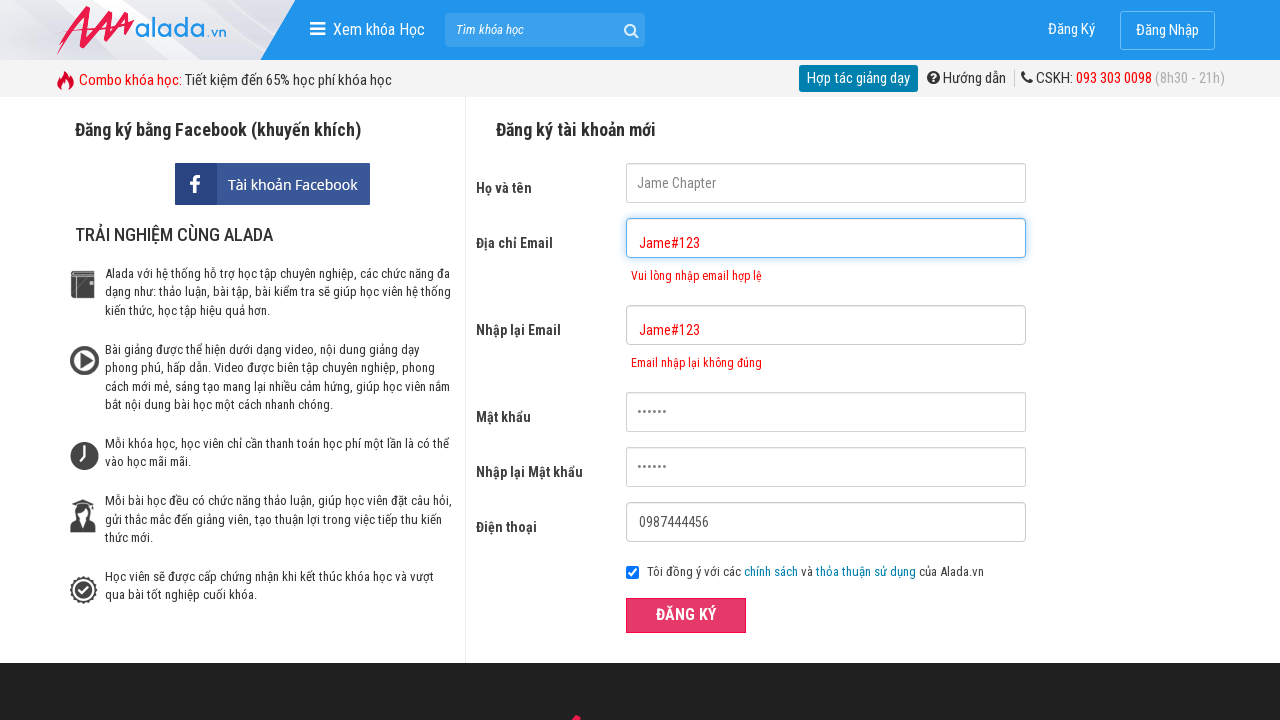

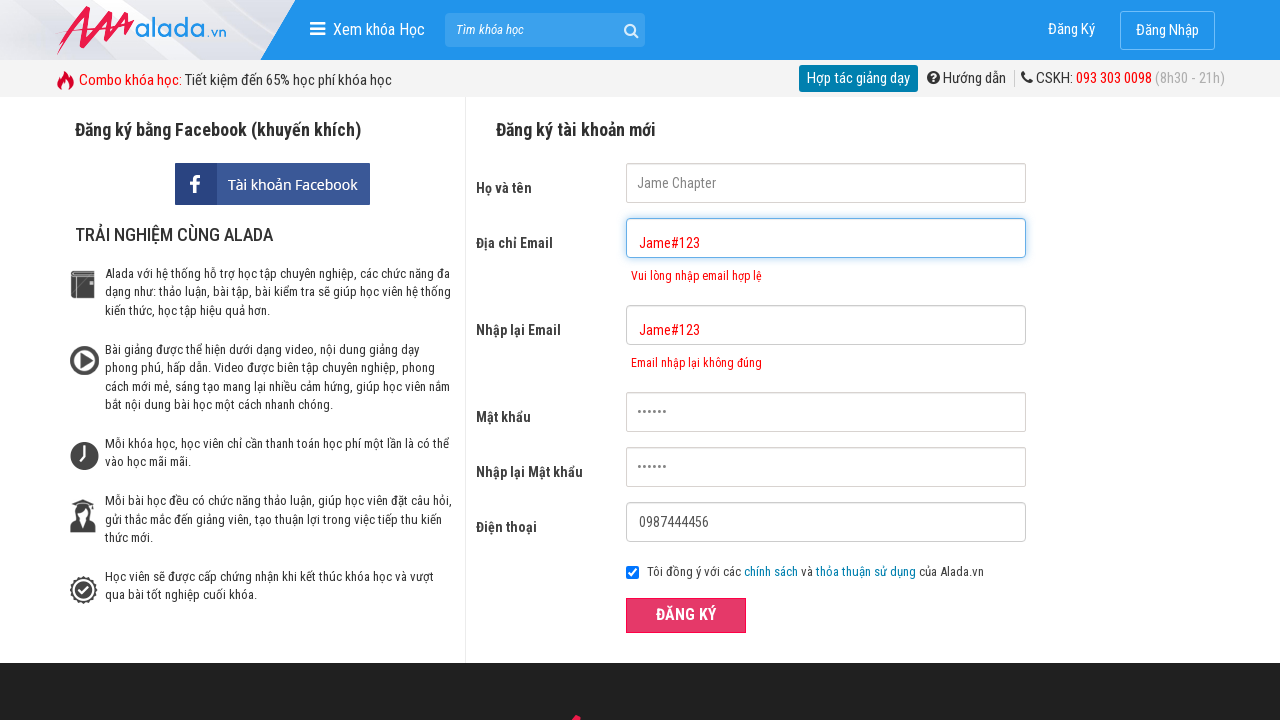